Tests that attempting to login with a locked out user displays the error message "Epic sadface: Sorry, this user has been locked out."

Starting URL: https://www.saucedemo.com

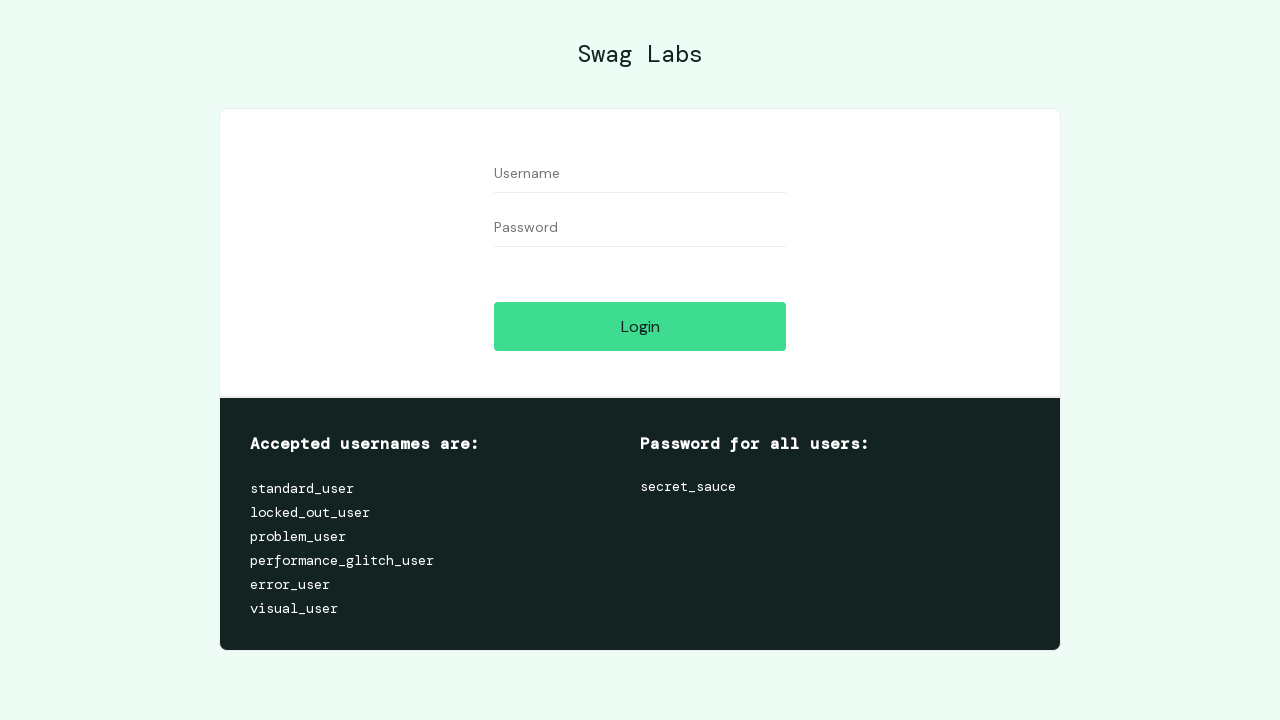

Filled username field with 'locked_out_user' on #user-name
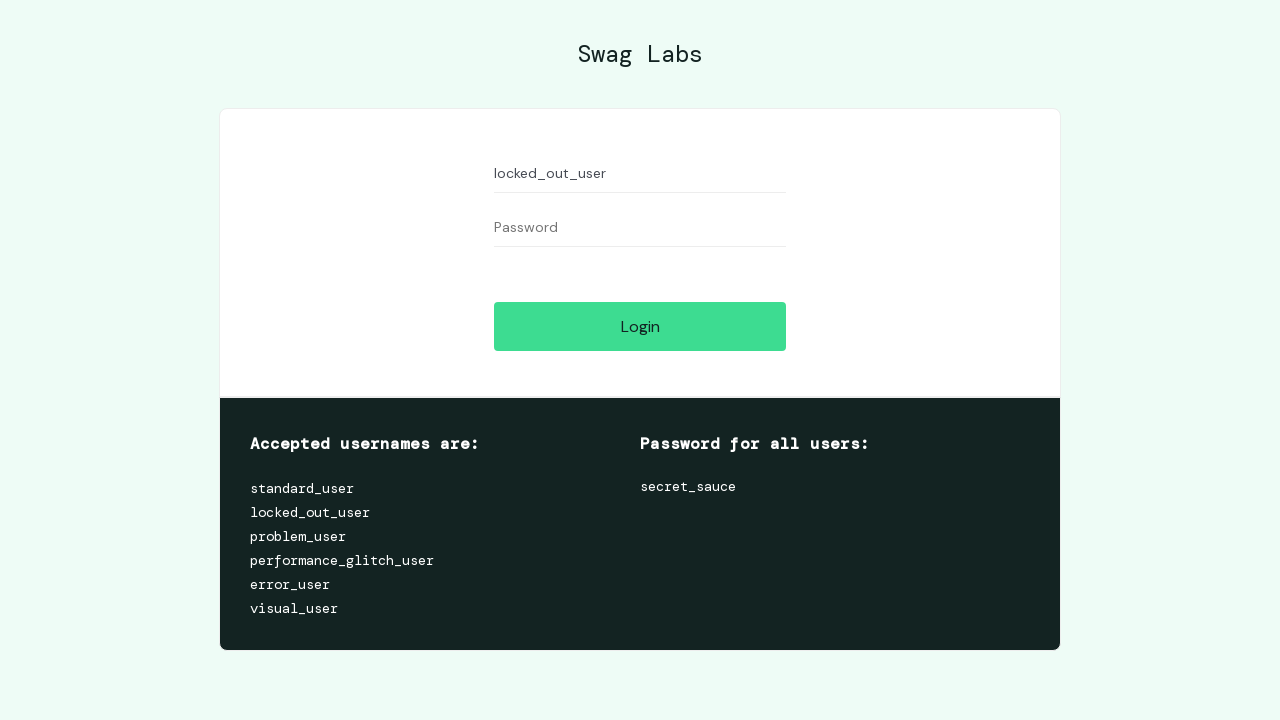

Filled password field with 'secret_sauce' on #password
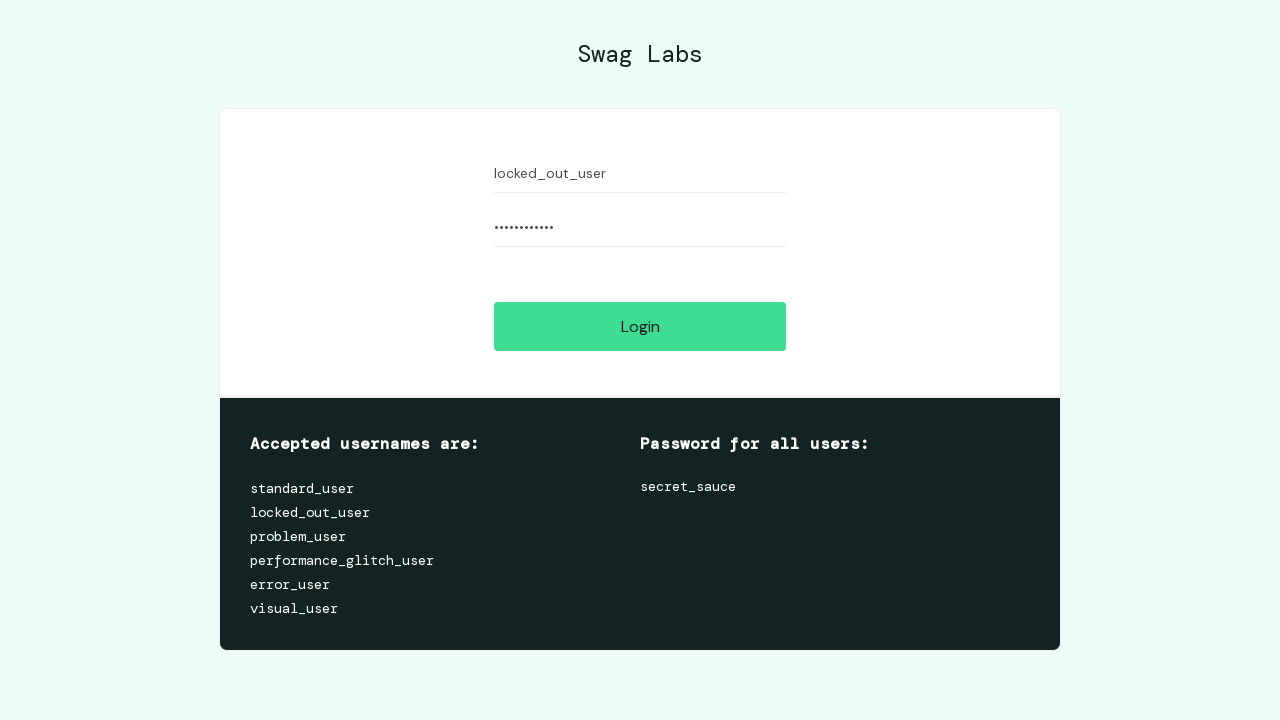

Clicked login button at (640, 326) on #login-button
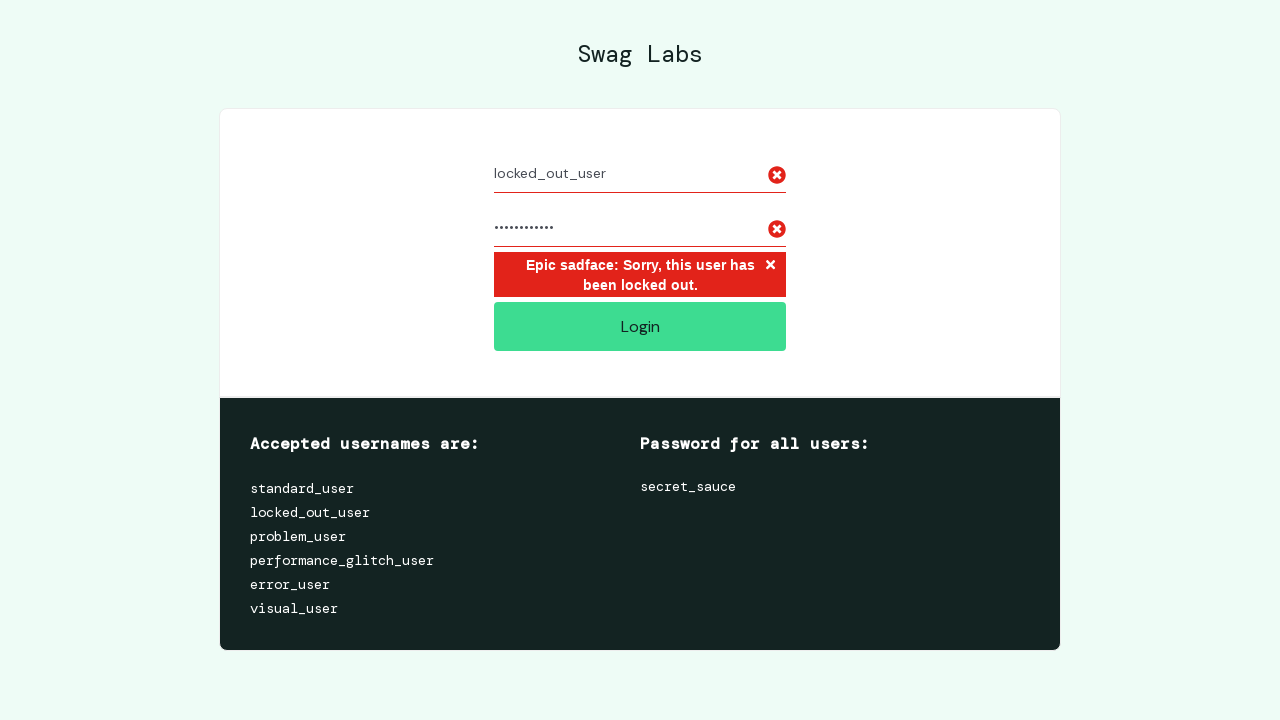

Waited for locked out error message element to appear
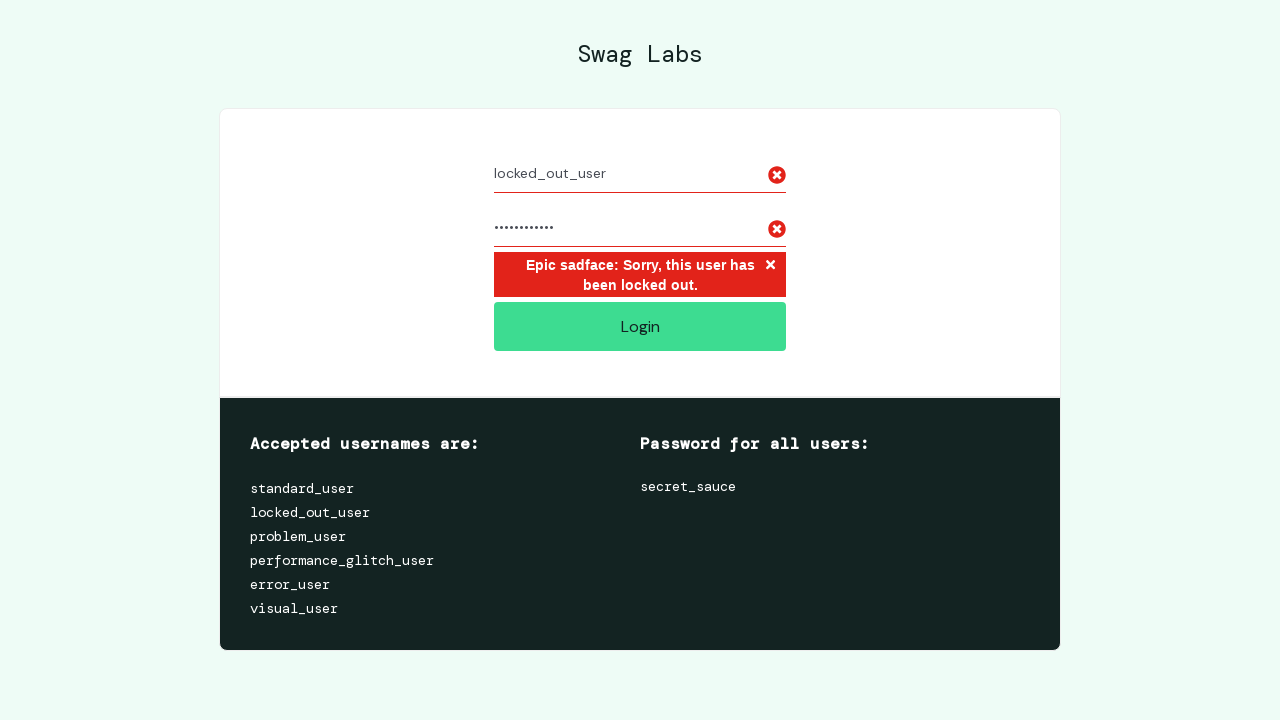

Retrieved error message text content
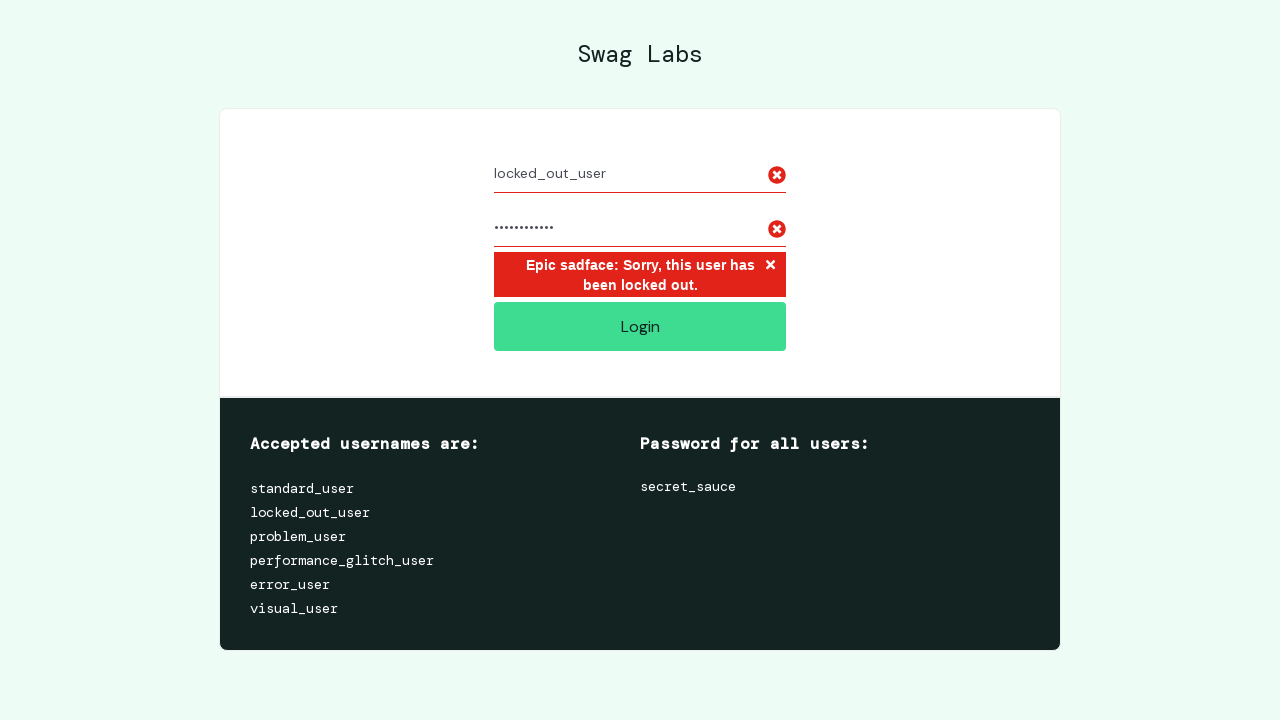

Verified error message matches expected locked out message
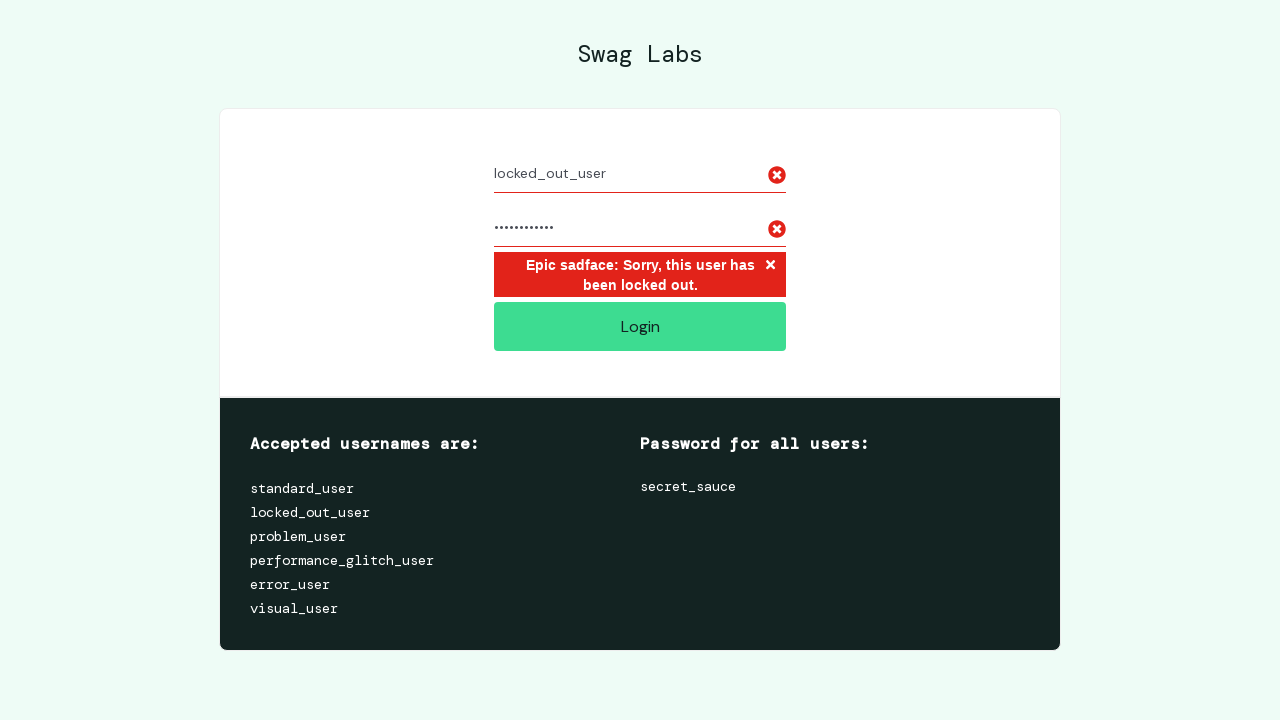

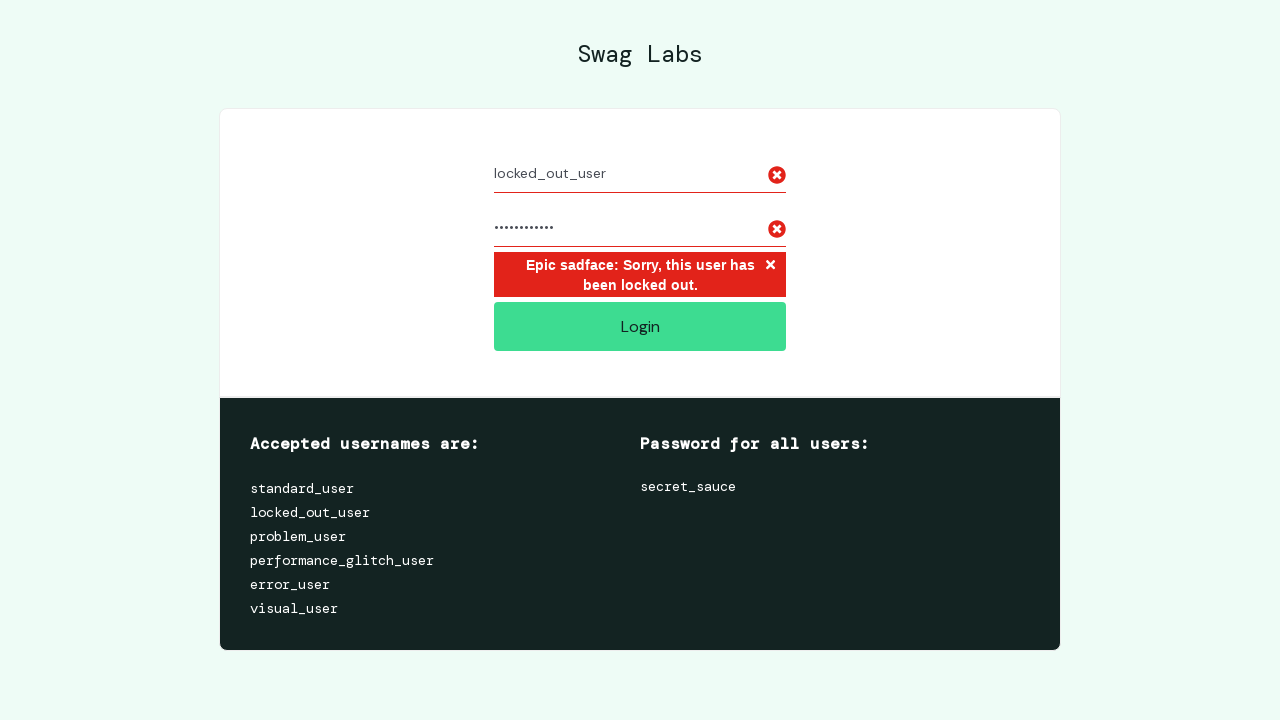